Tests dynamic control enabling functionality by verifying a textbox is initially disabled, clicking an enable button, and confirming the textbox becomes enabled

Starting URL: https://the-internet.herokuapp.com/dynamic_controls

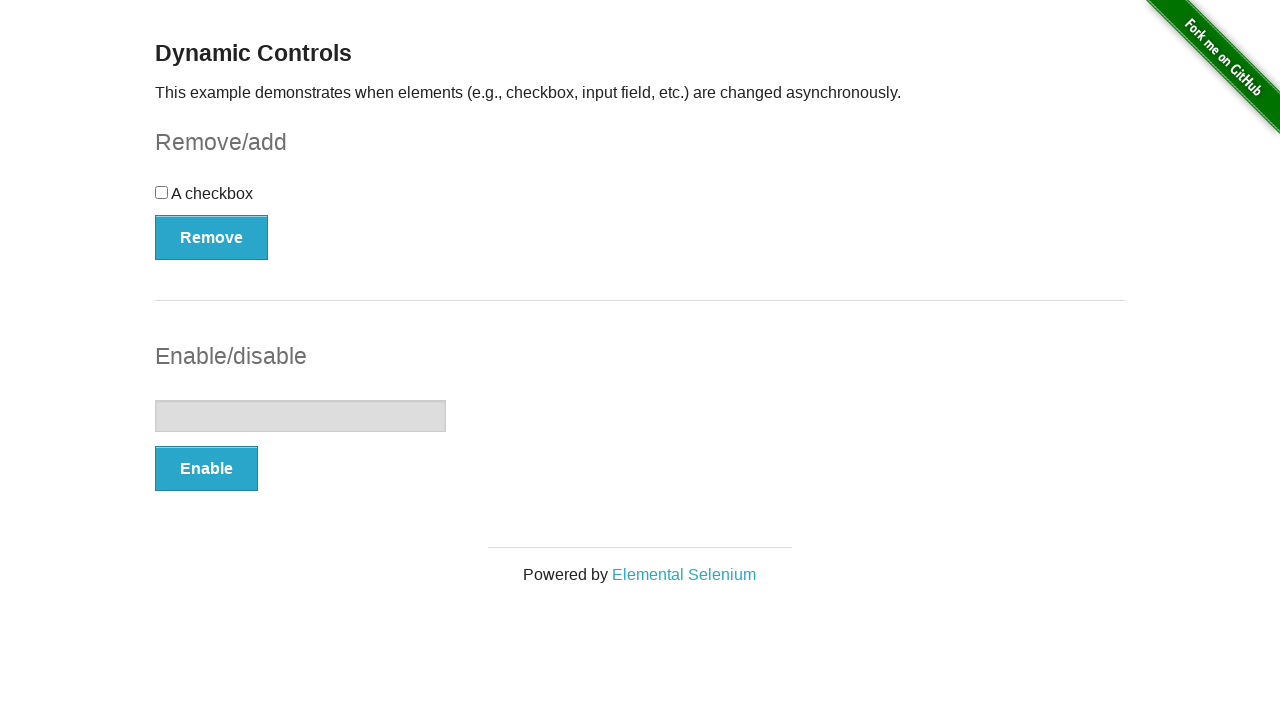

Navigated to dynamic controls page
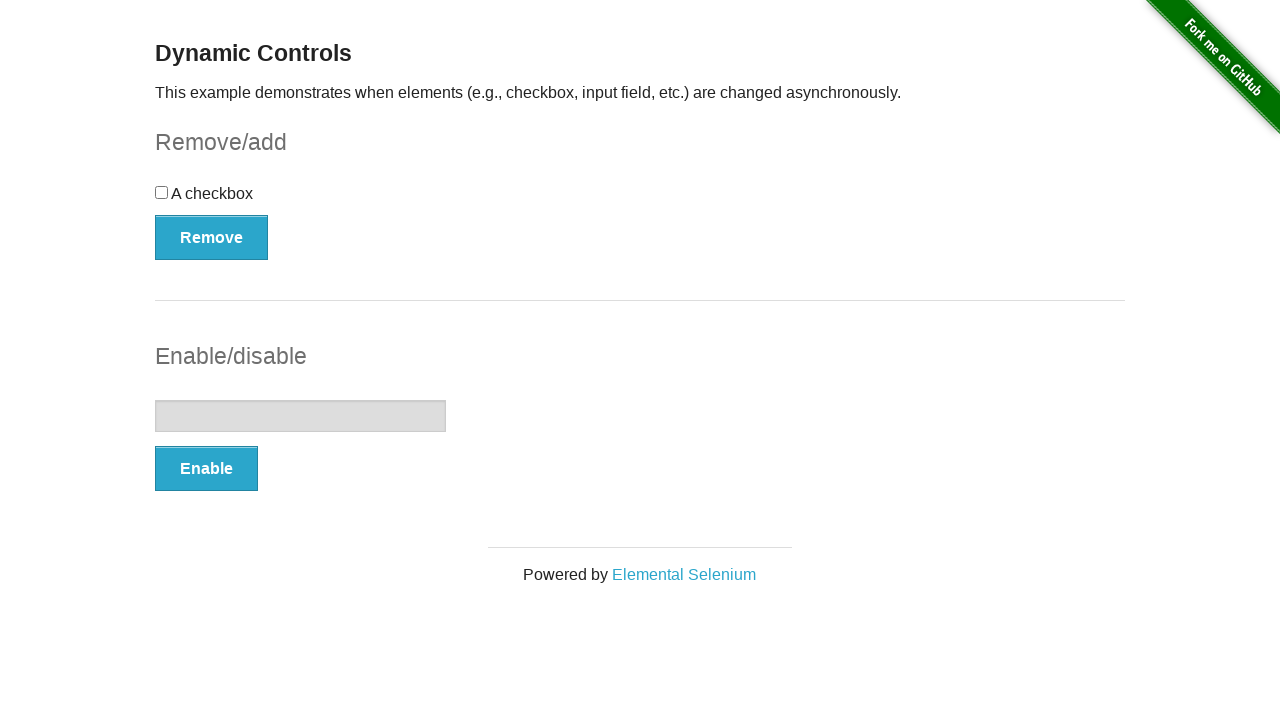

Located textbox element
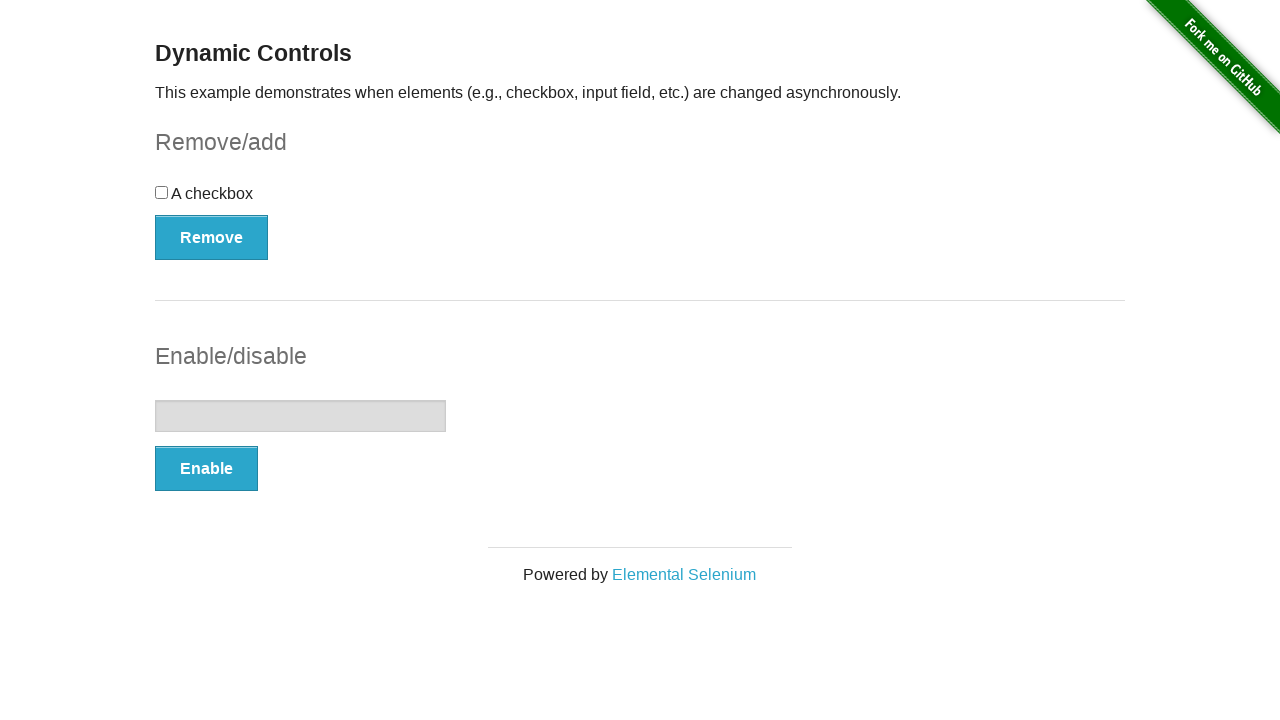

Verified textbox is initially disabled
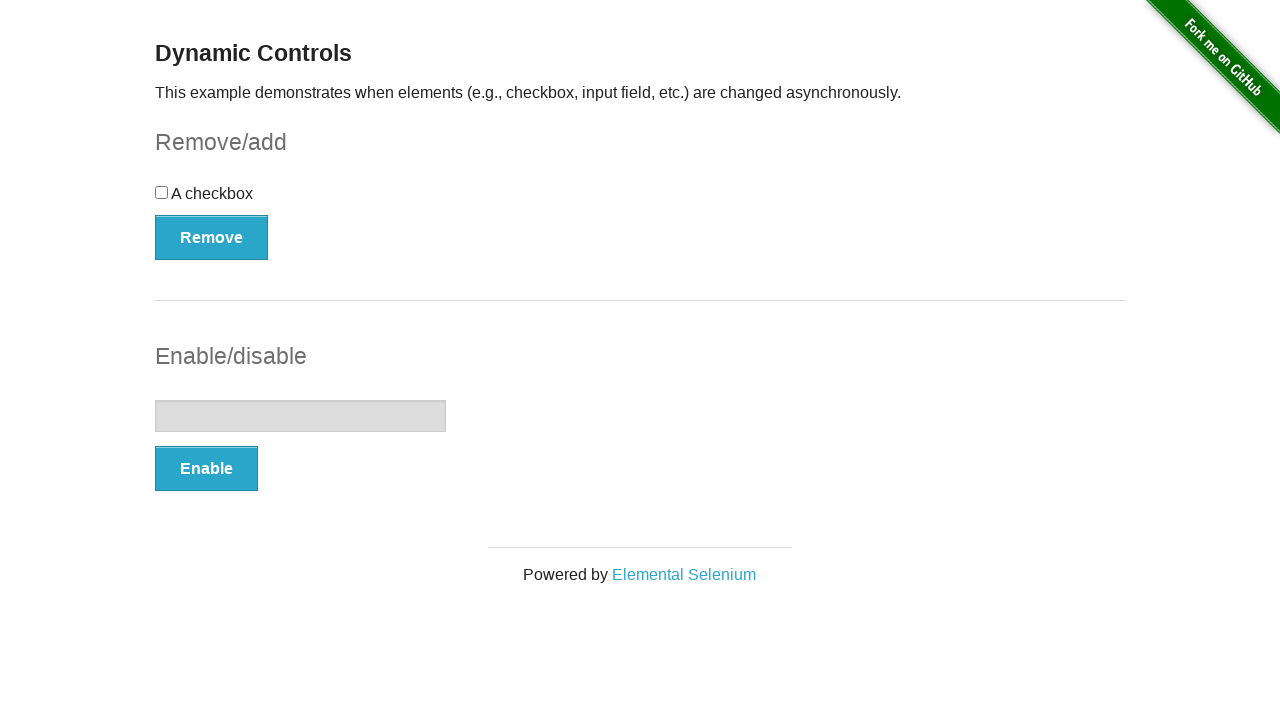

Clicked the Enable button at (206, 469) on button:text('Enable')
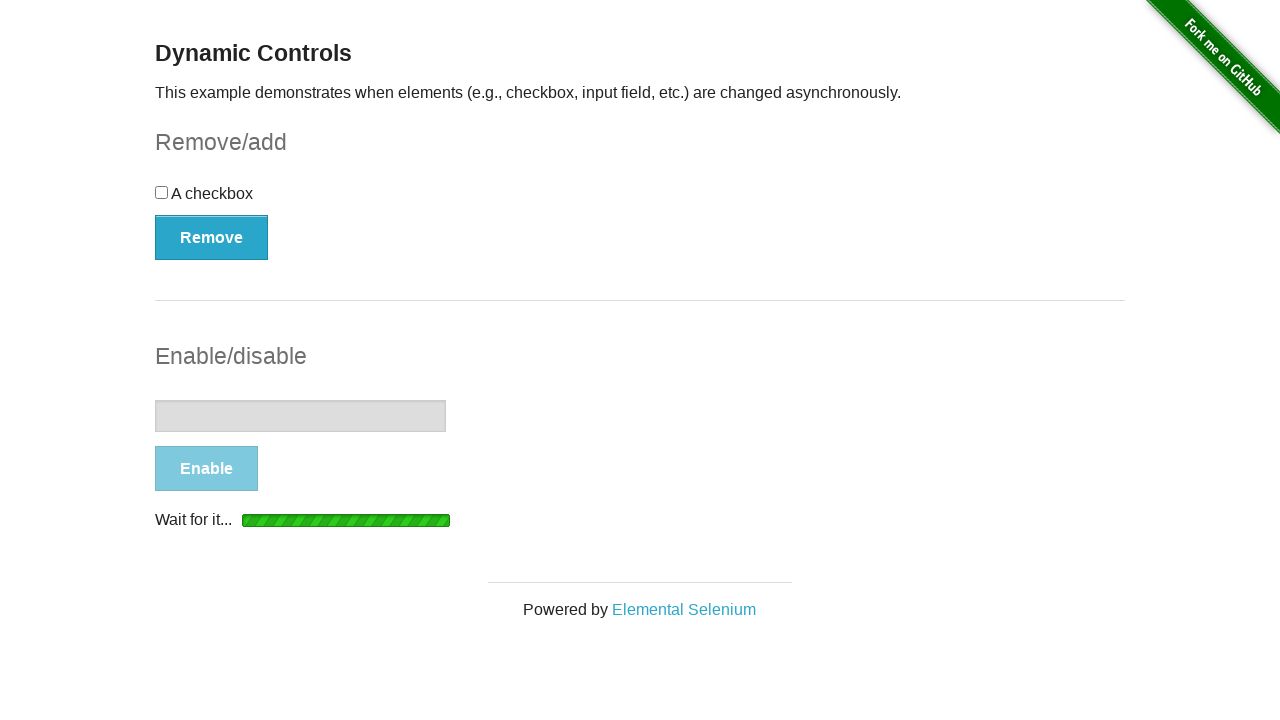

Waited for textbox to become enabled
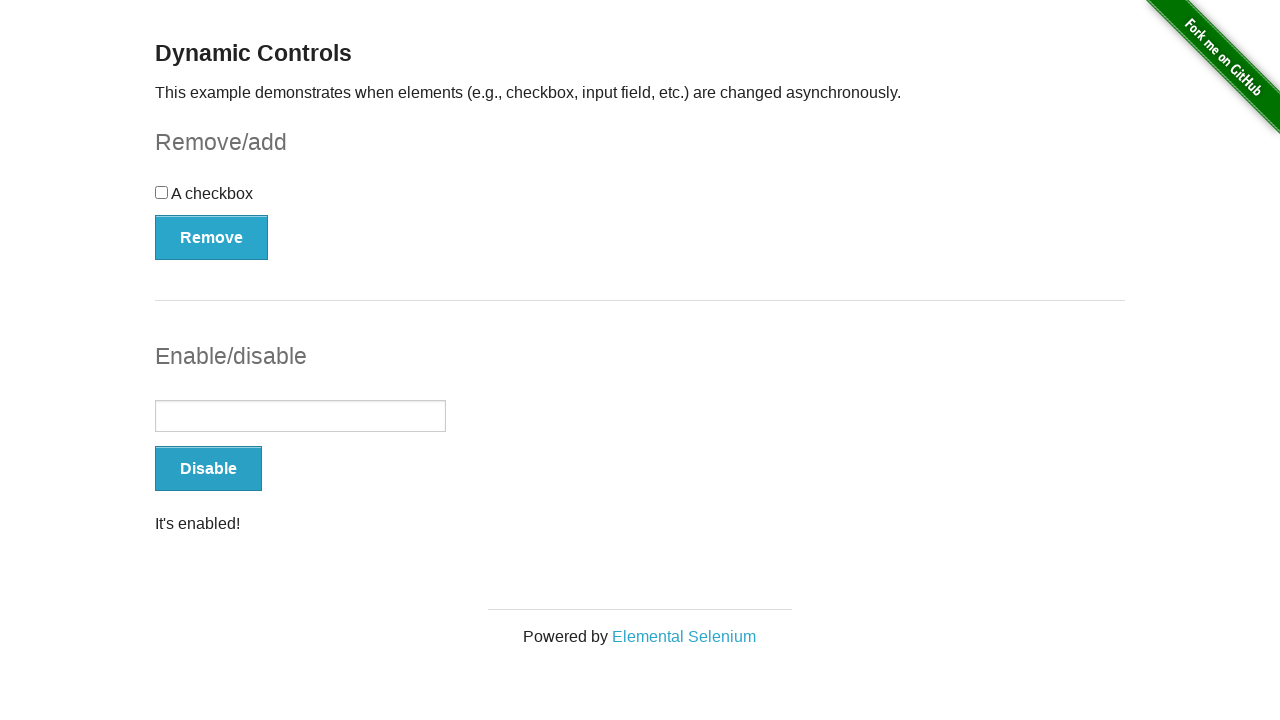

Located enabled message element
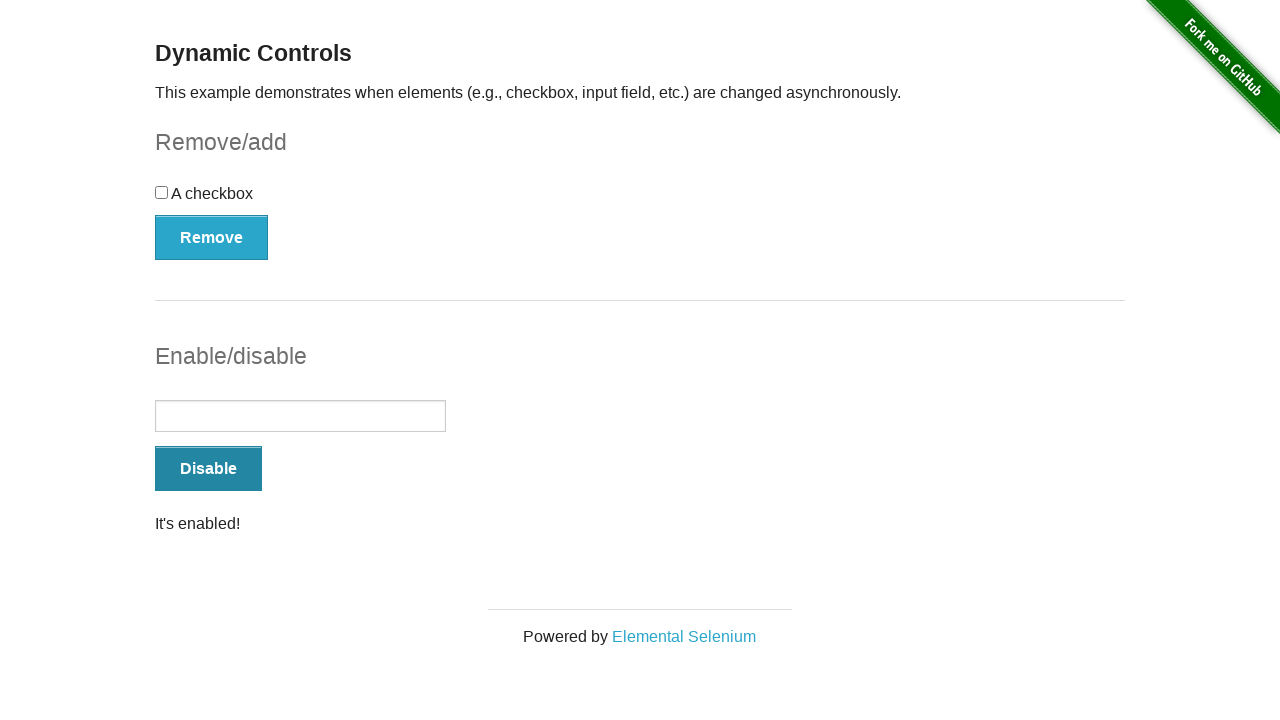

Verified enabled message is visible
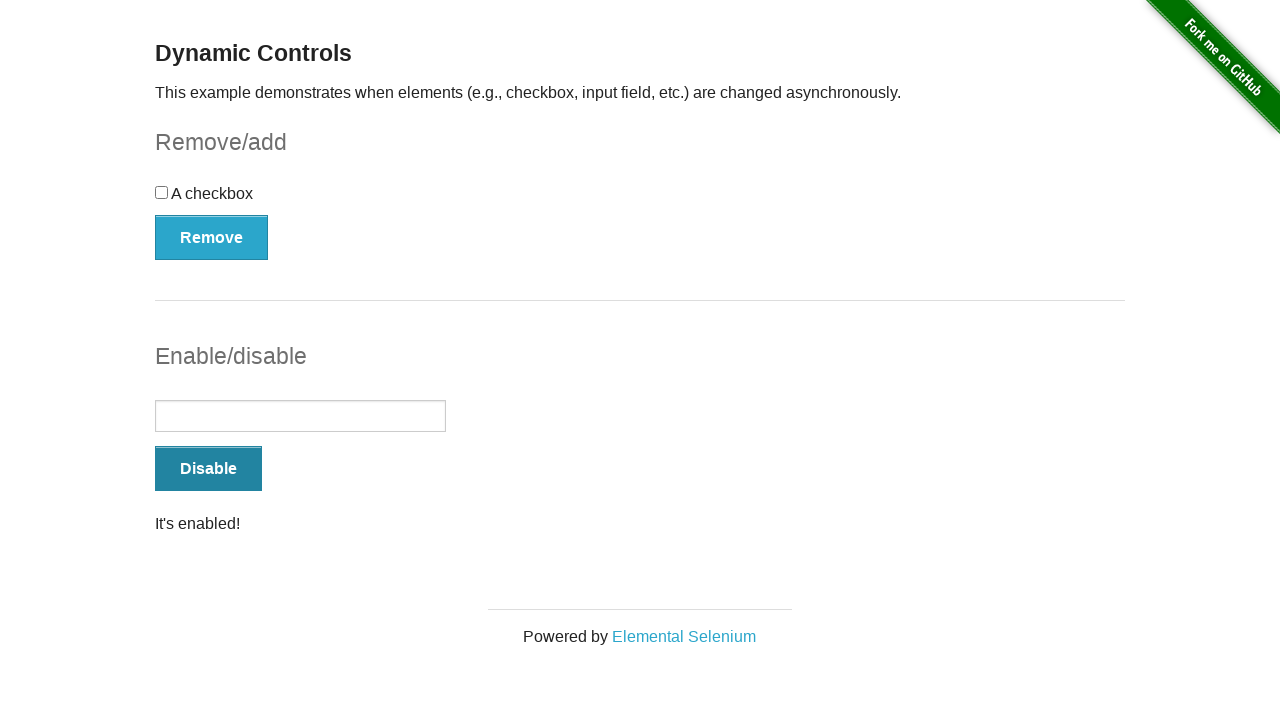

Verified enabled message contains 'It's enabled!' text
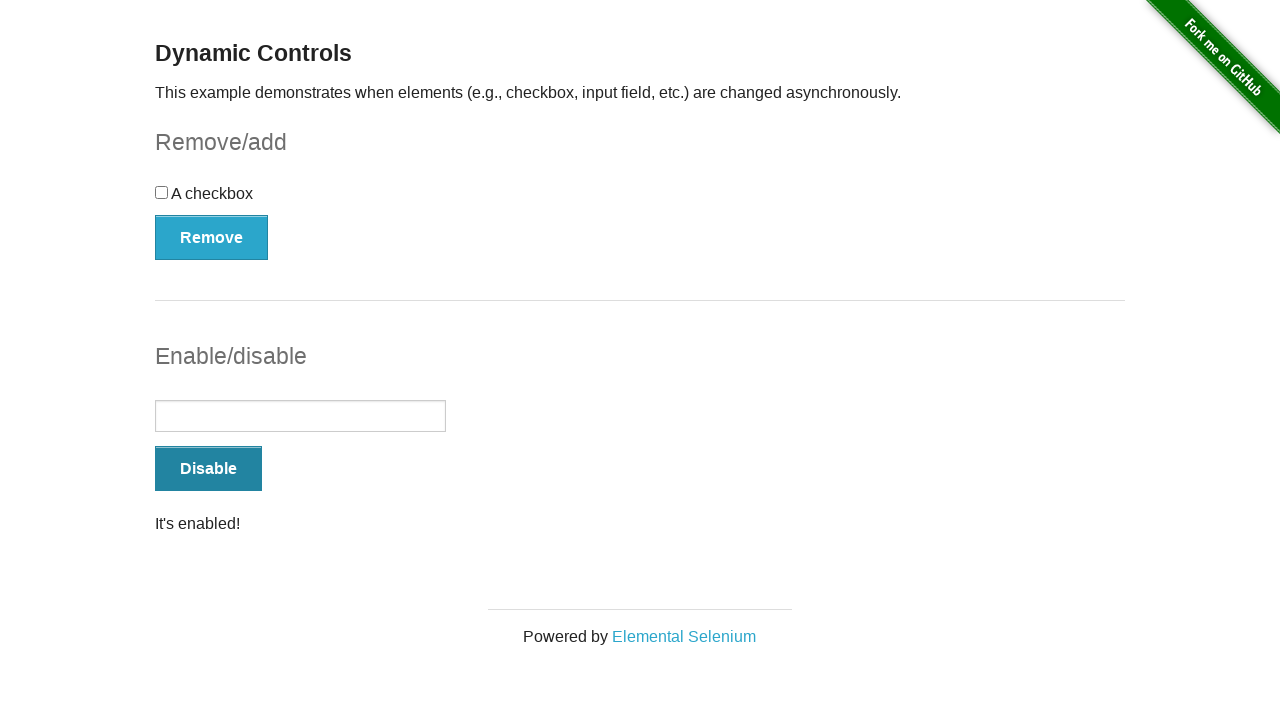

Verified textbox is now enabled after clicking Enable button
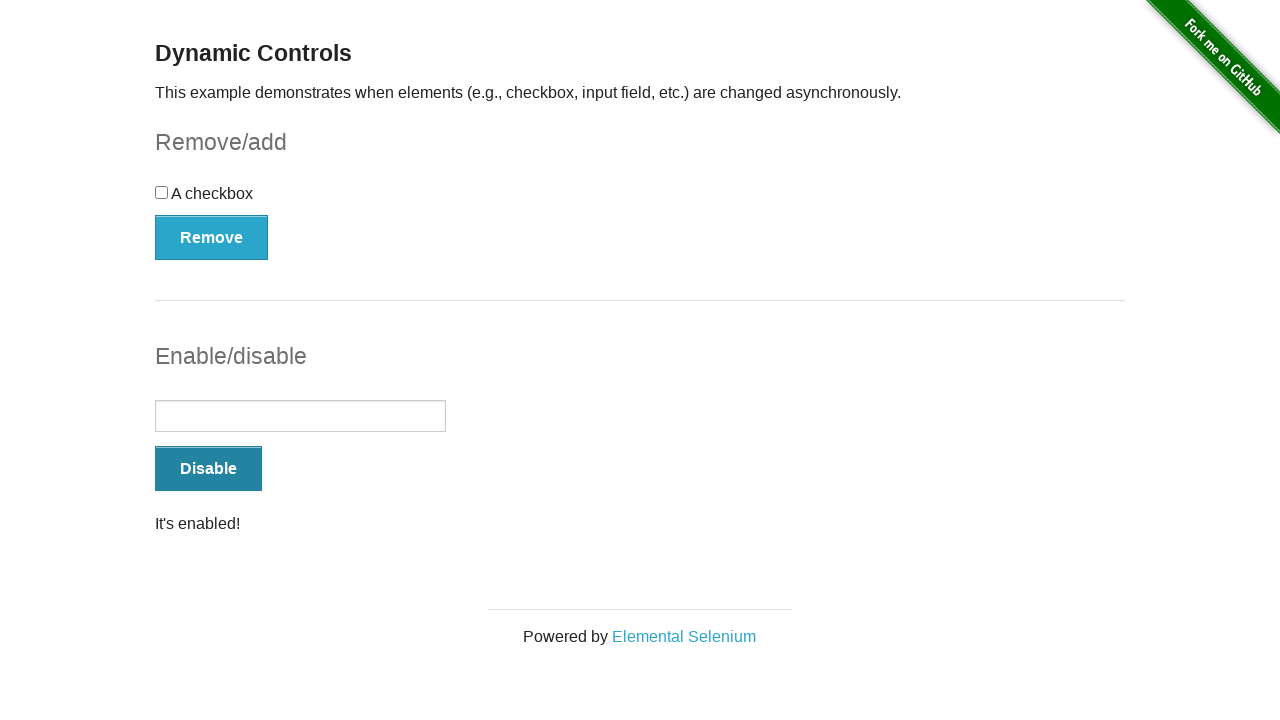

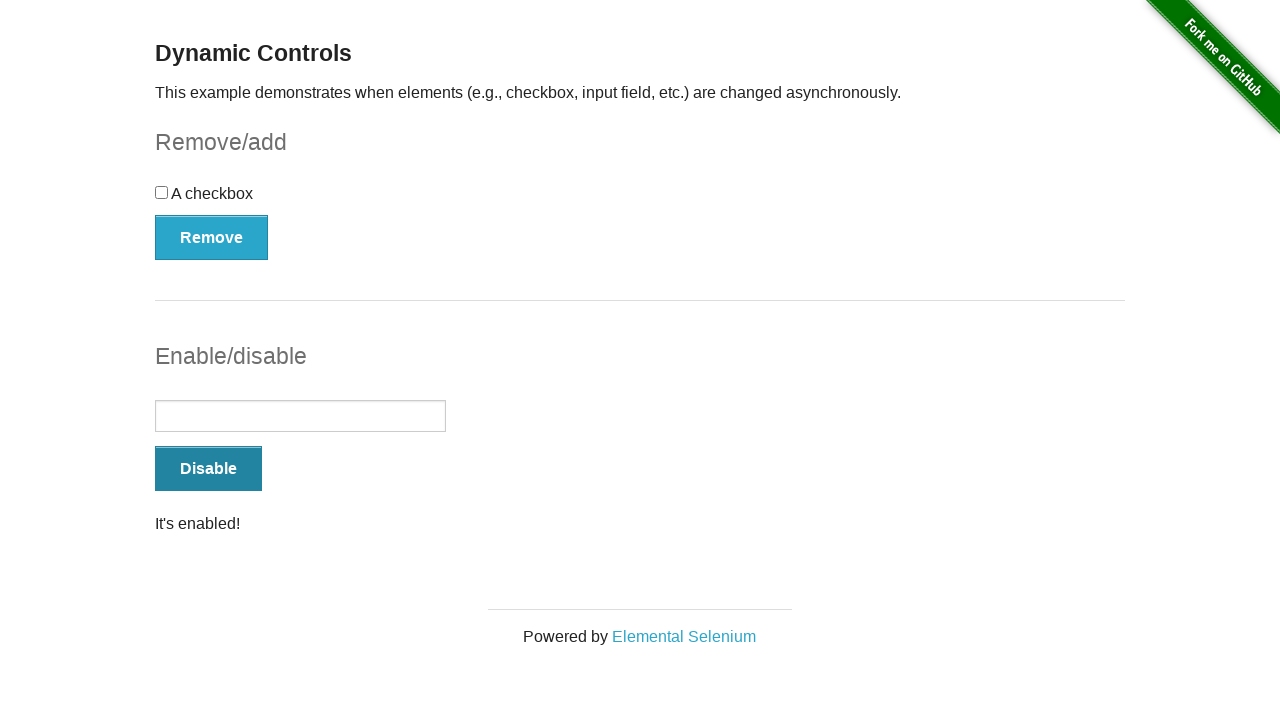